Tests alert handling functionality by triggering an alert dialog and accepting it

Starting URL: http://demo.automationtesting.in/Alerts.html

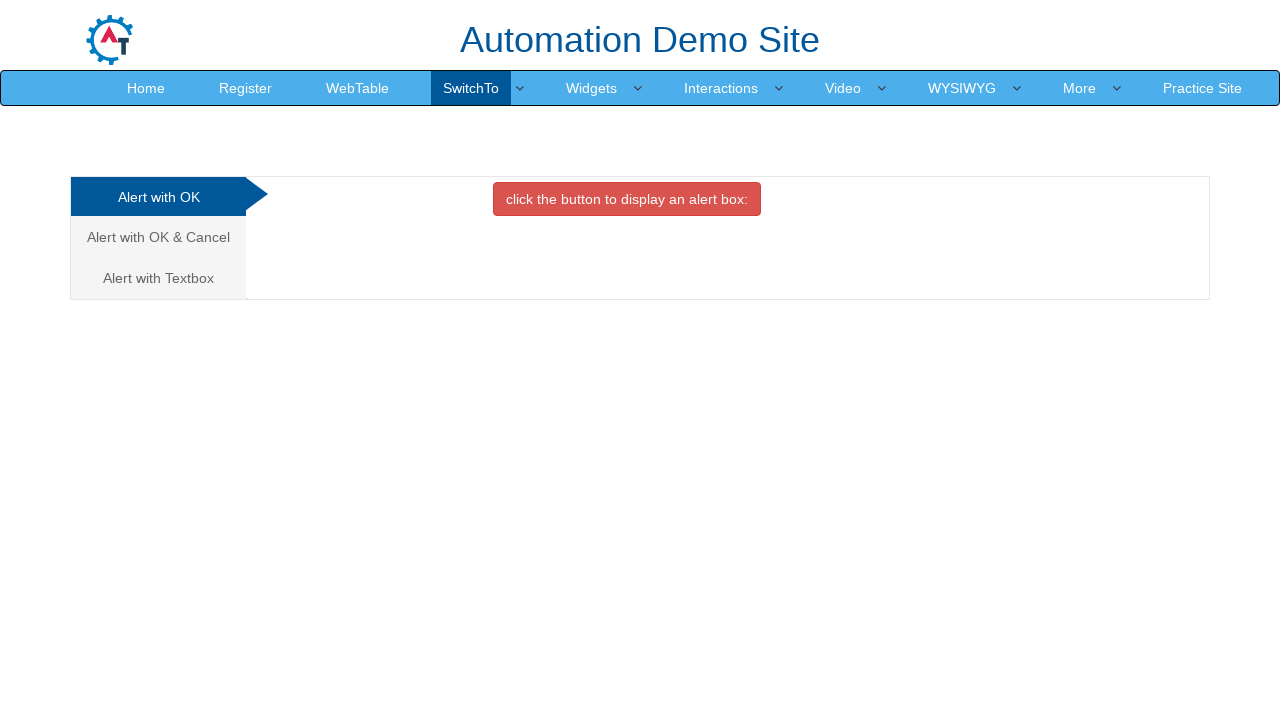

Clicked button to trigger alert dialog at (627, 199) on button.btn.btn-danger
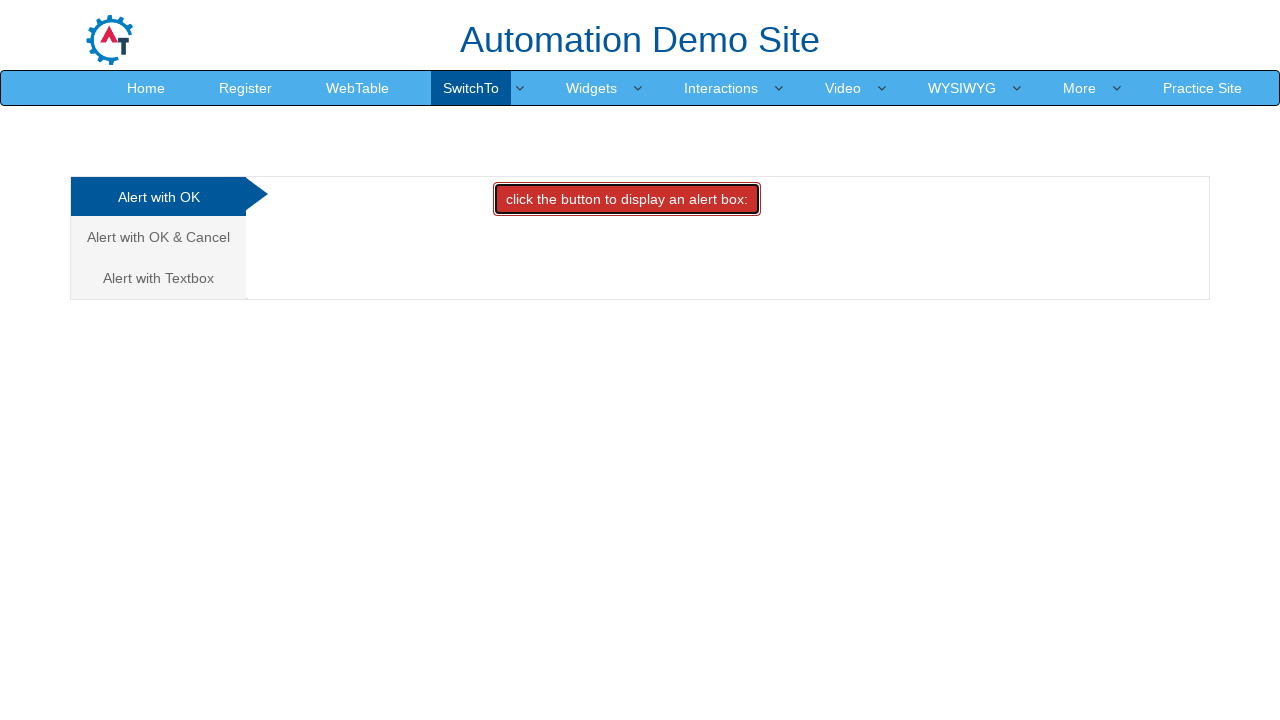

Set up dialog handler to accept alerts
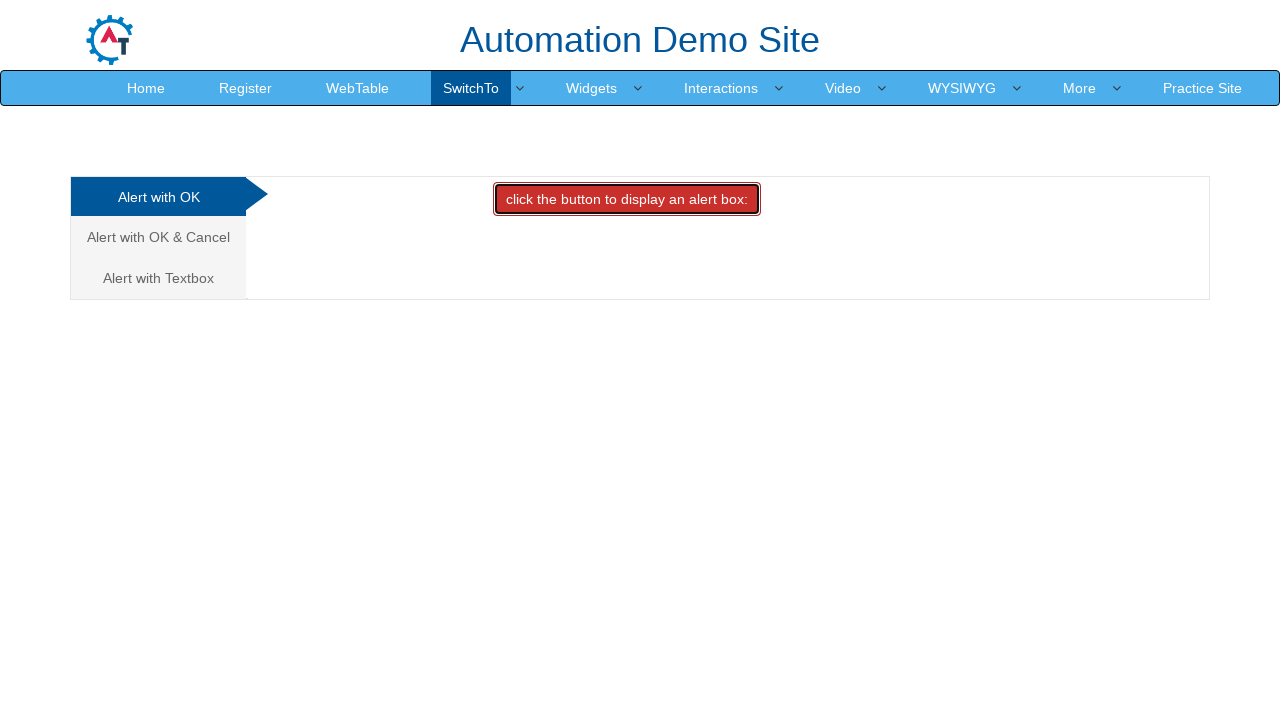

Clicked button again to trigger alert dialog and verify handling at (627, 199) on button.btn.btn-danger
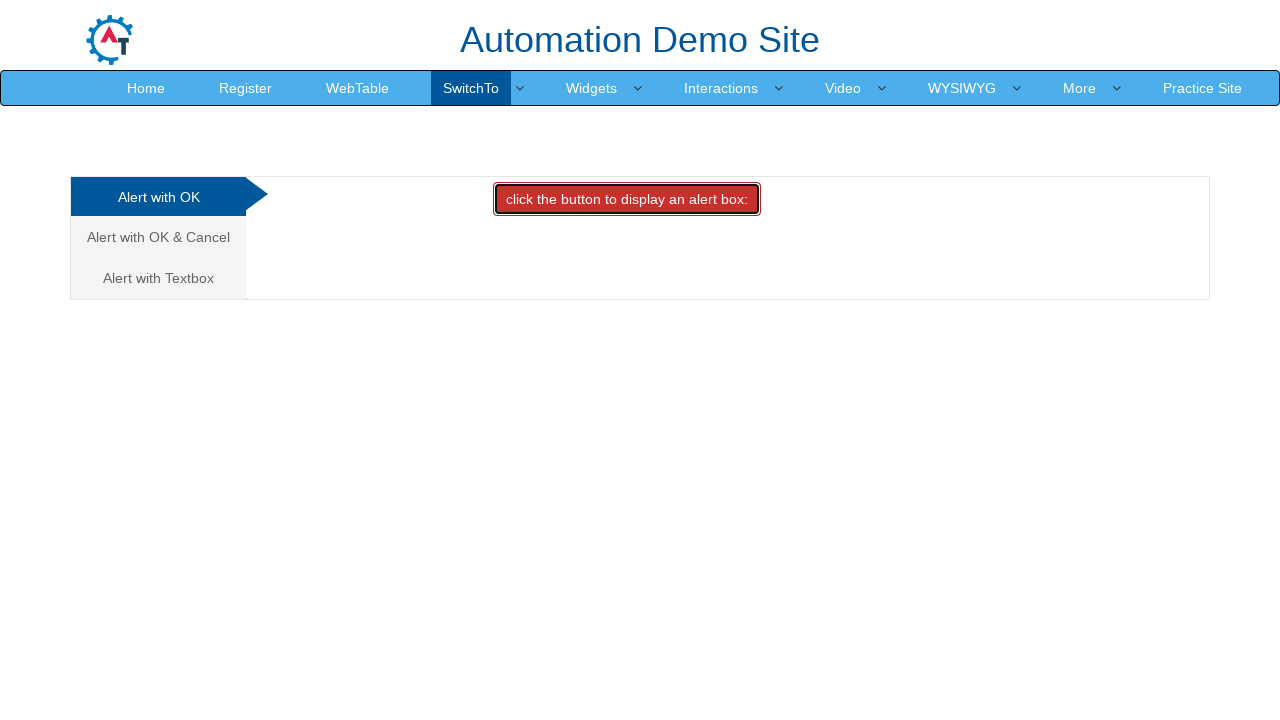

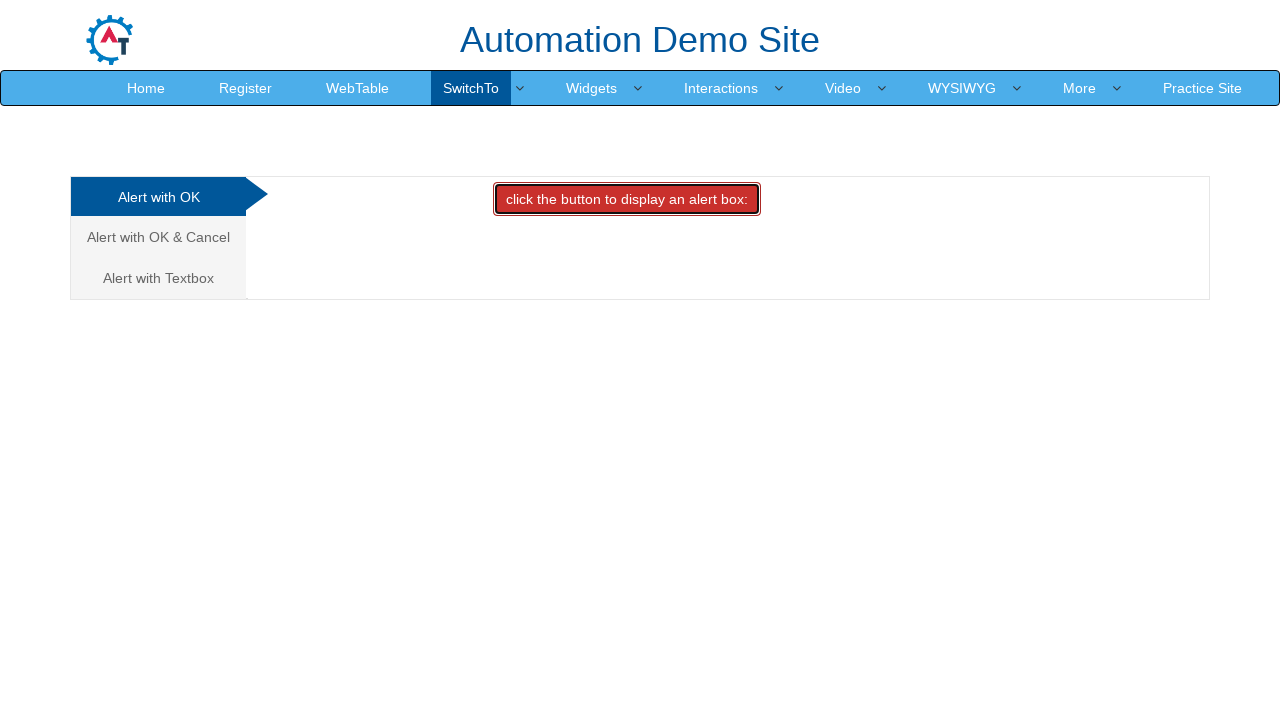